Tests programming language dropdown by selecting C# and verifying the selection

Starting URL: https://practice.cydeo.com/dropdown

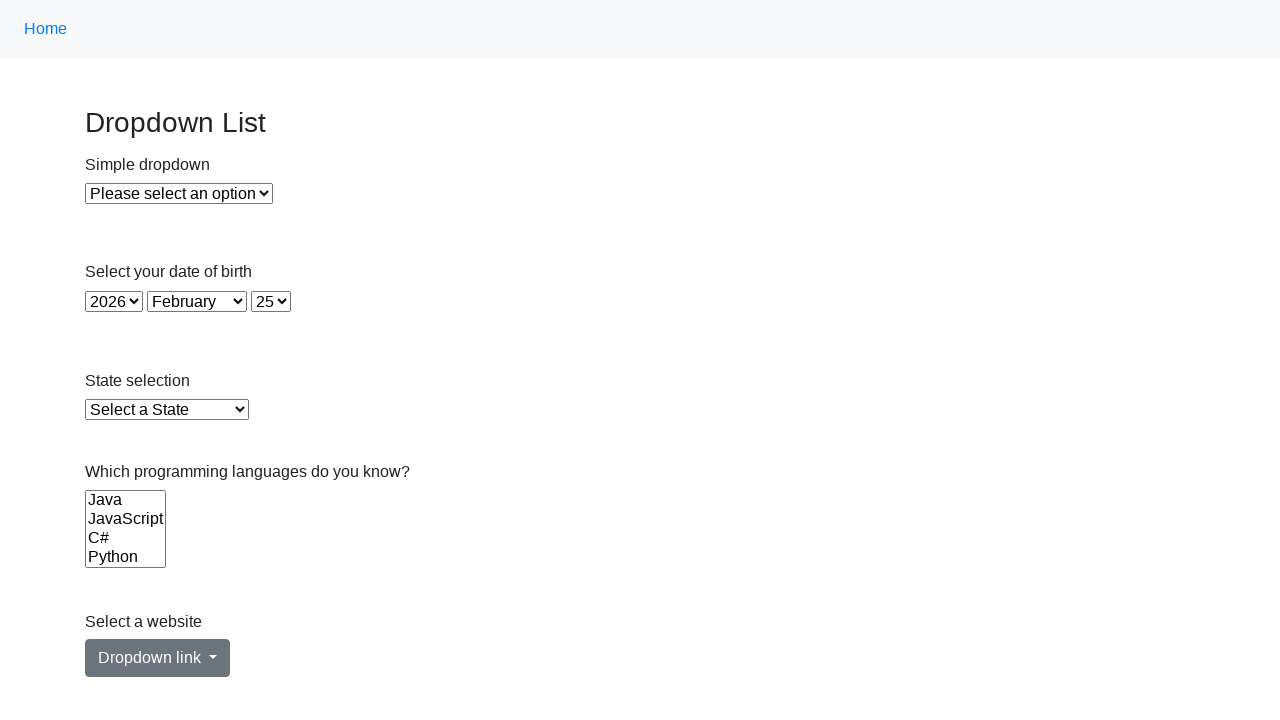

Located programming languages dropdown
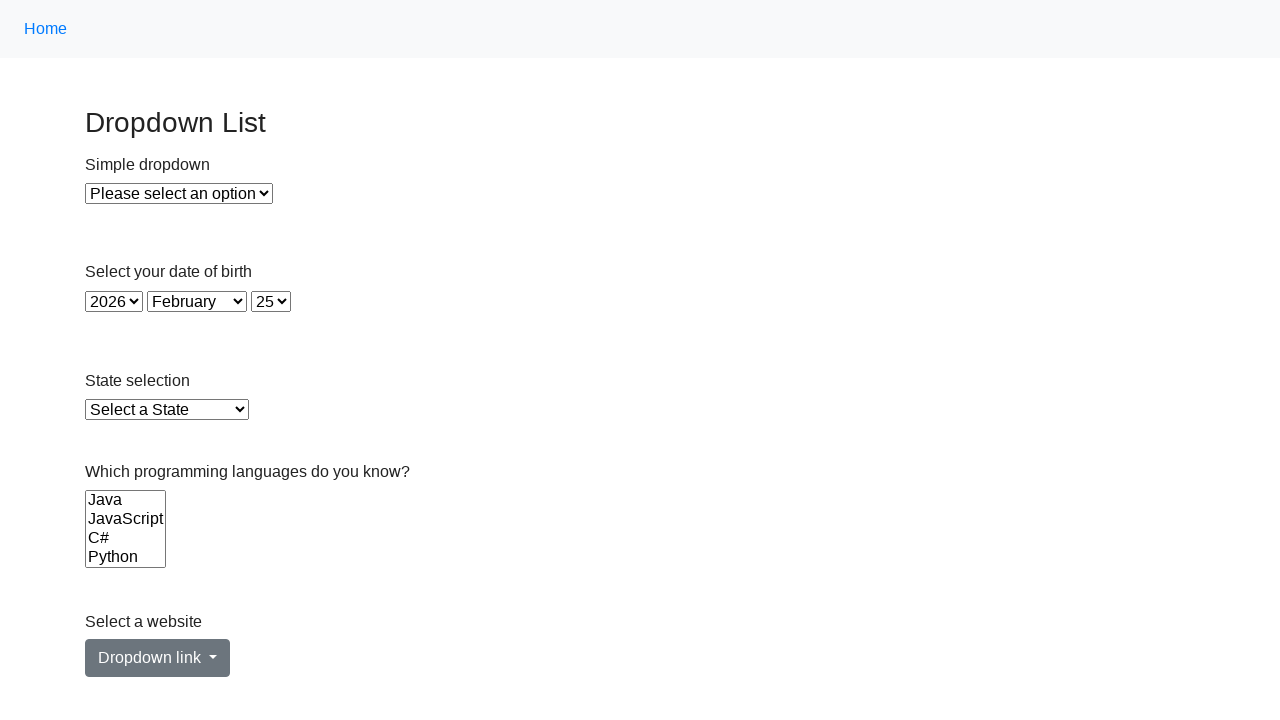

Selected C# from the programming languages dropdown on select[name='Languages']
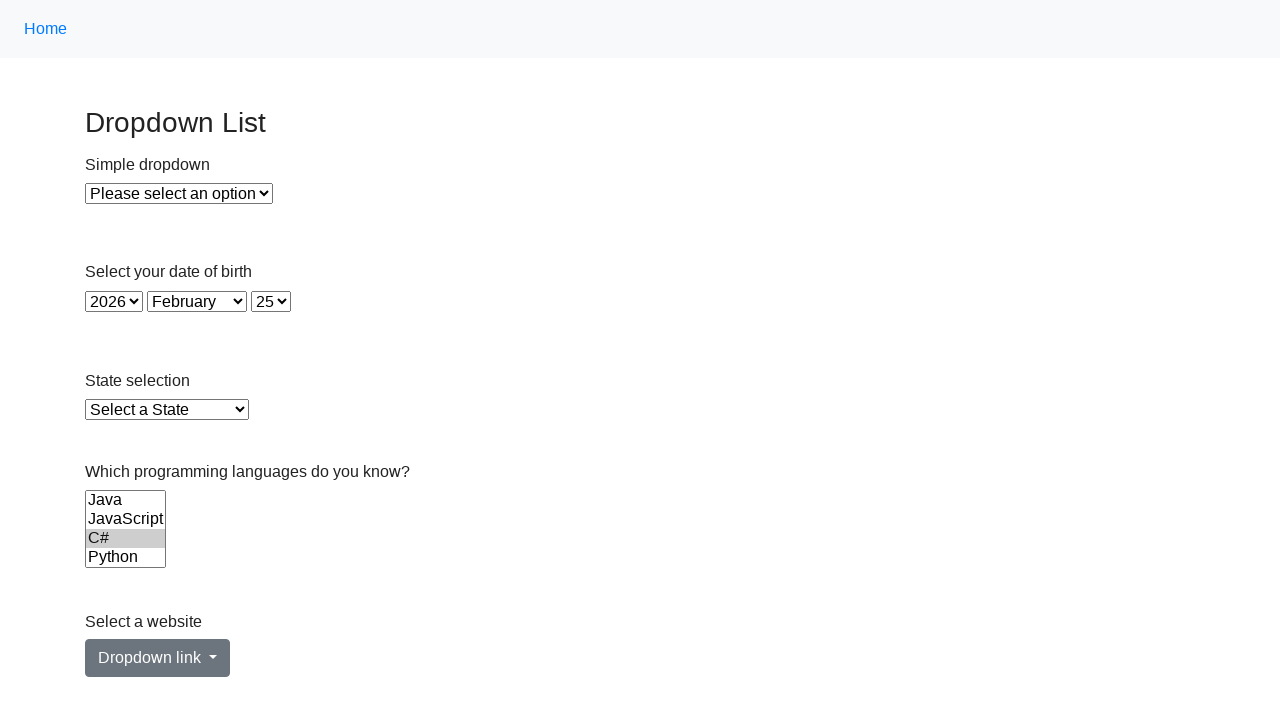

Retrieved the selected programming language option text
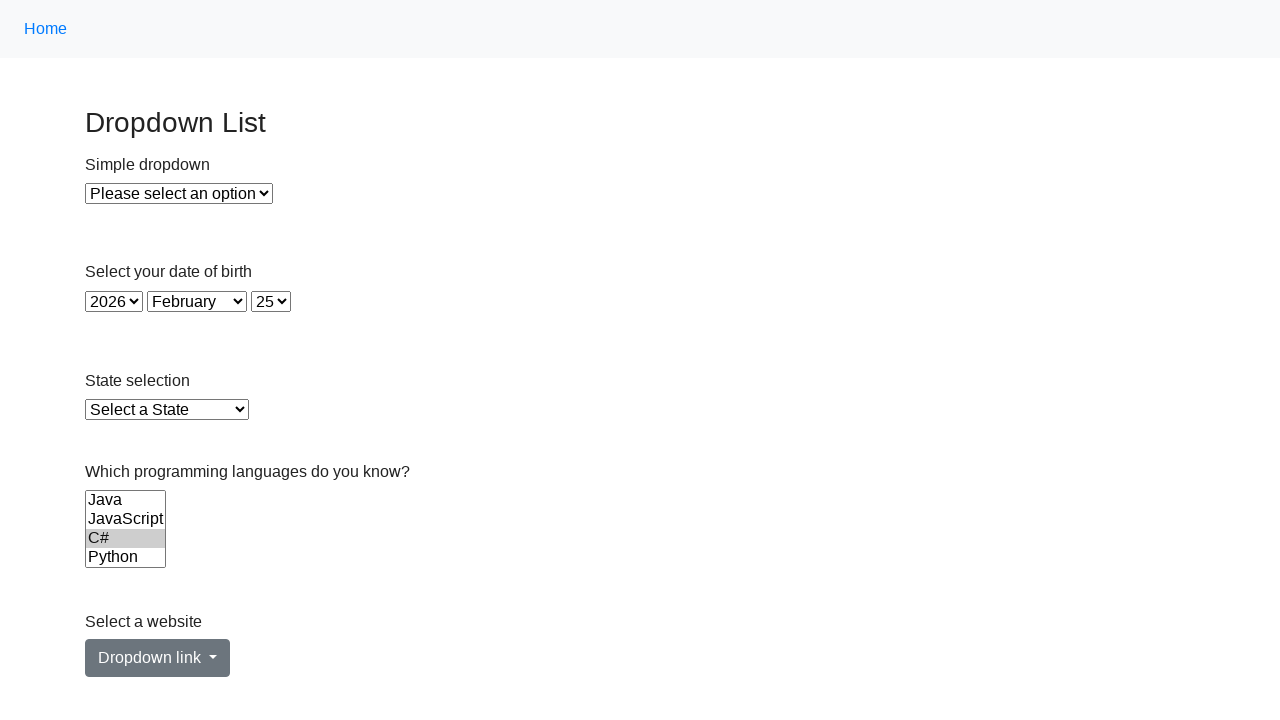

Verified selected language: C#
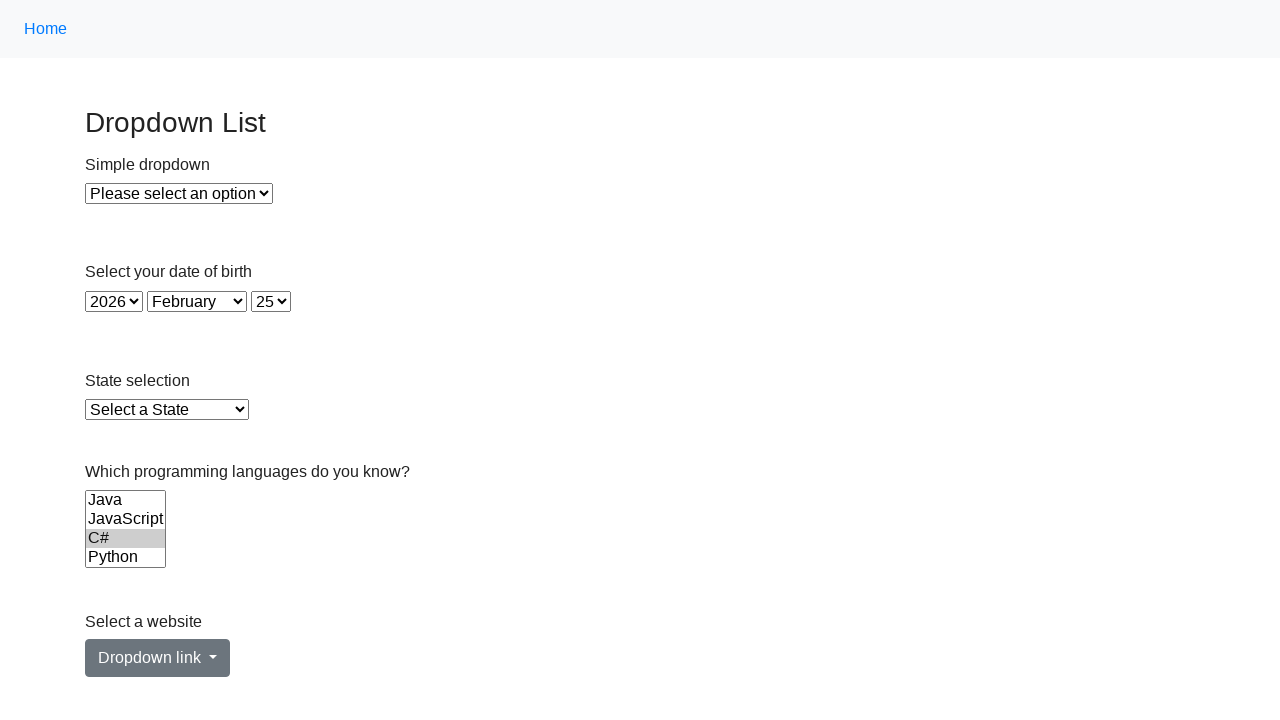

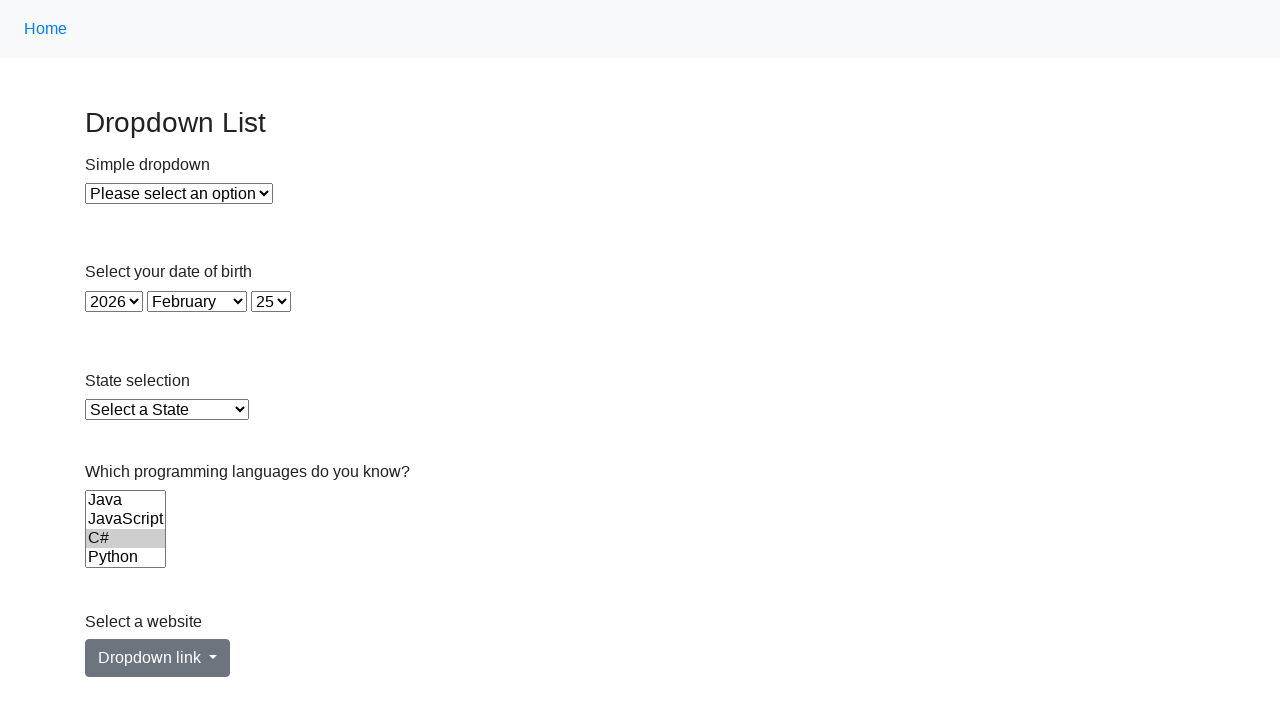